Navigates to a YouTube mobile video page and attempts to click the play button to start video playback

Starting URL: https://m.youtube.com/watch?v=u5j85Z7EMuM

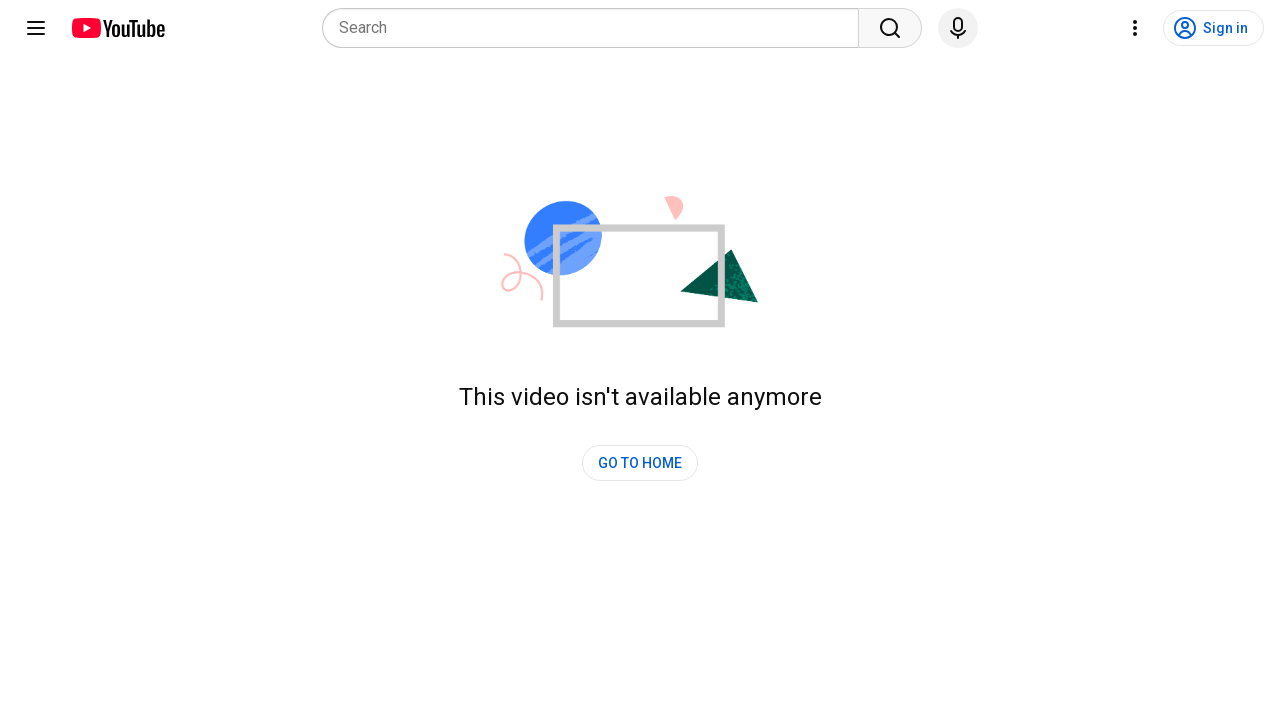

Navigated to YouTube mobile video page
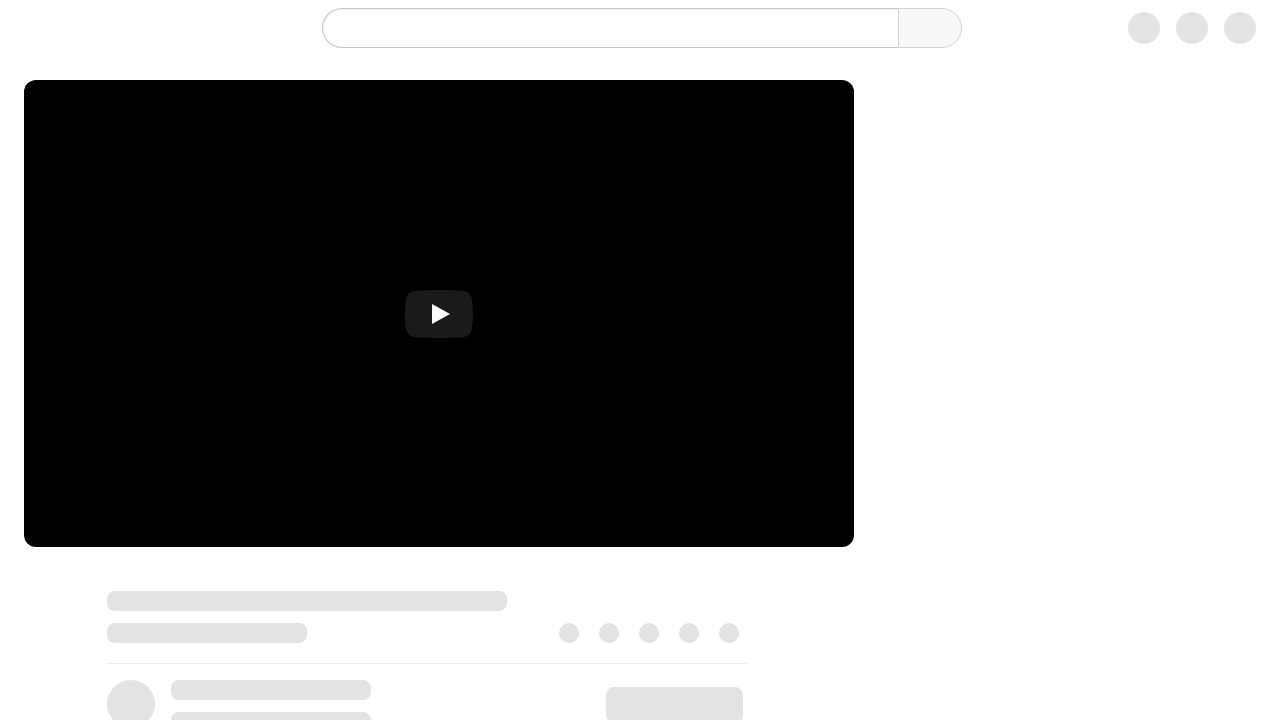

Play button not found or already playing - video may auto-play on button[aria-label="Play"]
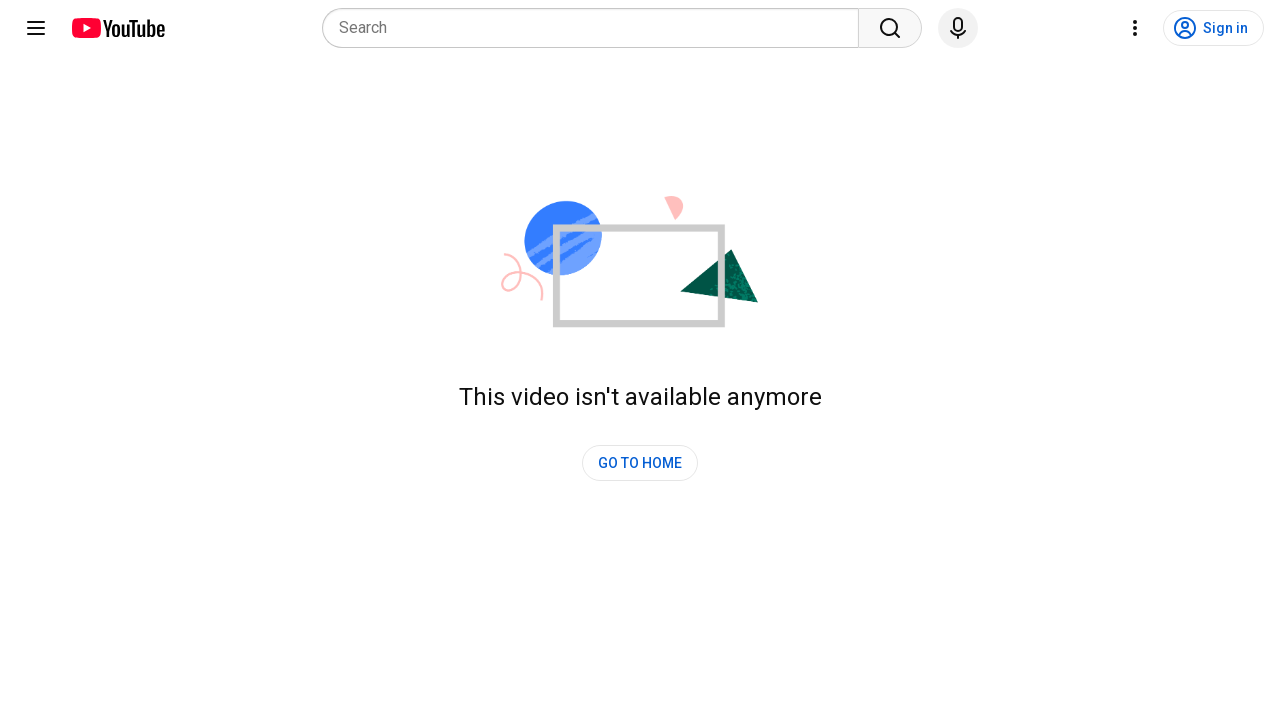

Waited 6 seconds for video playback
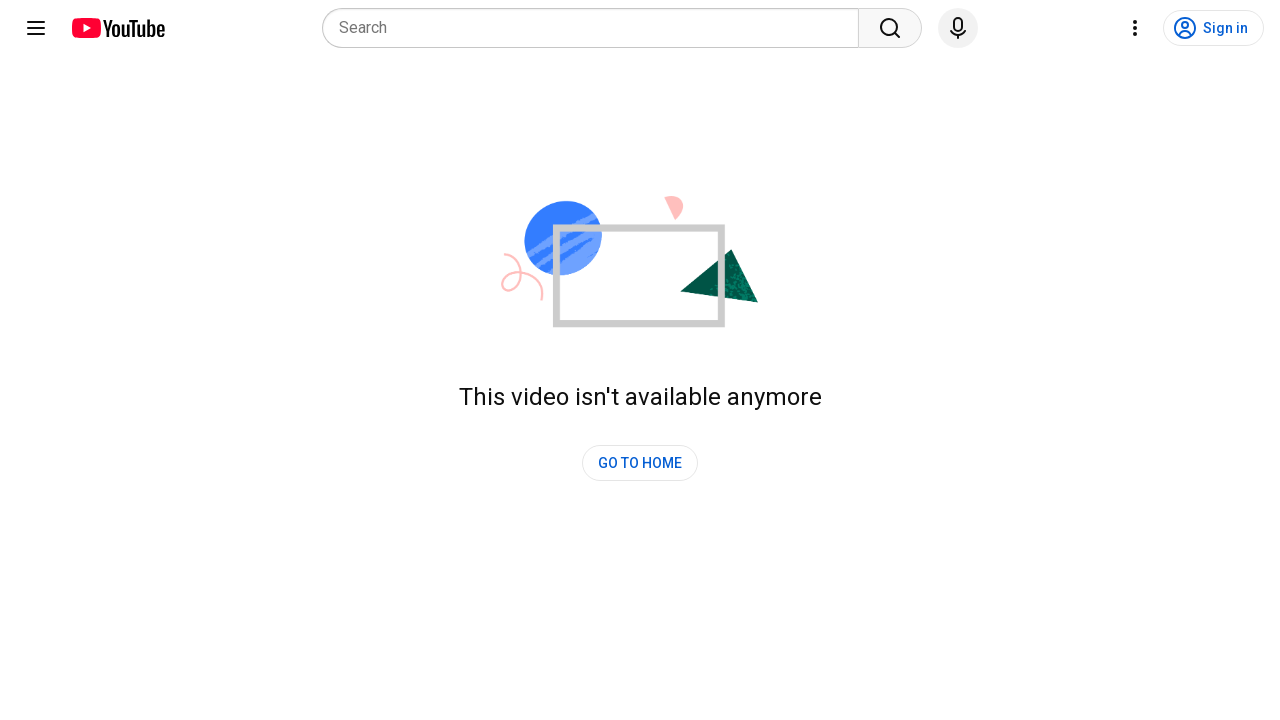

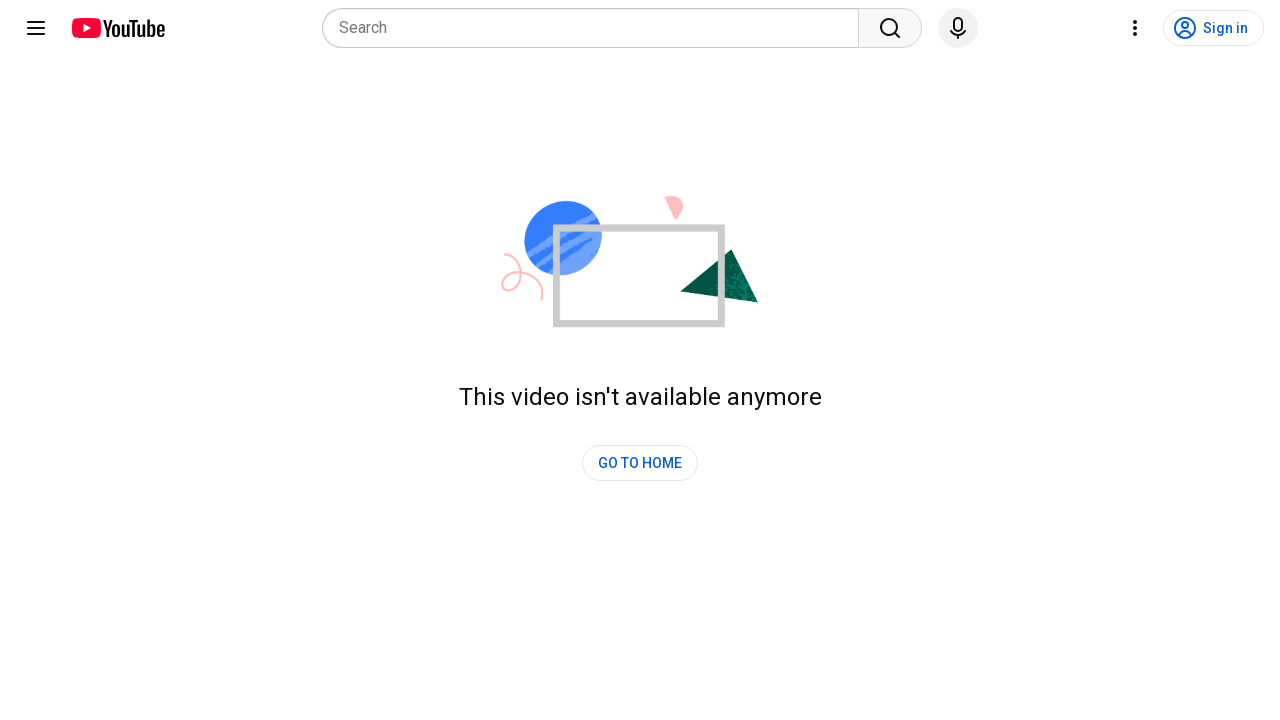